Verifies that the navigation buttons display the expected text labels (Home, About, Contact Us, Portfolio, Gallery).

Starting URL: https://the-internet.herokuapp.com/disappearing_elements

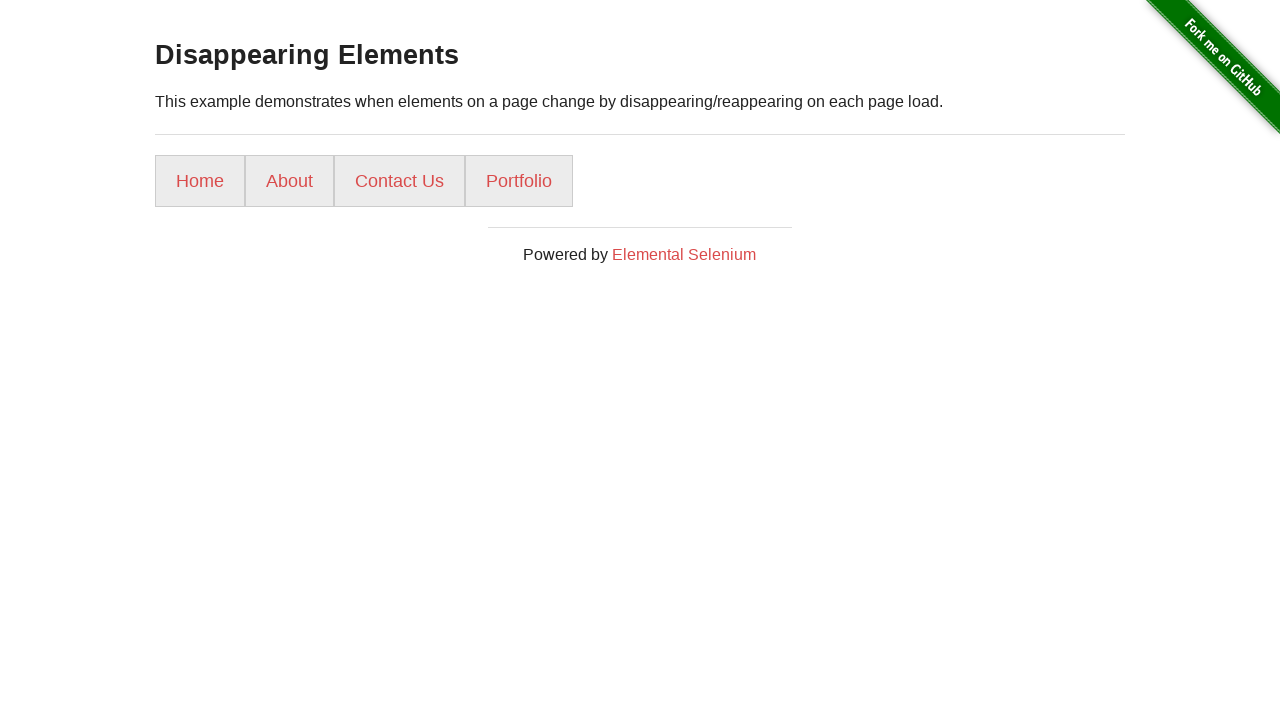

Navigated to the disappearing elements page
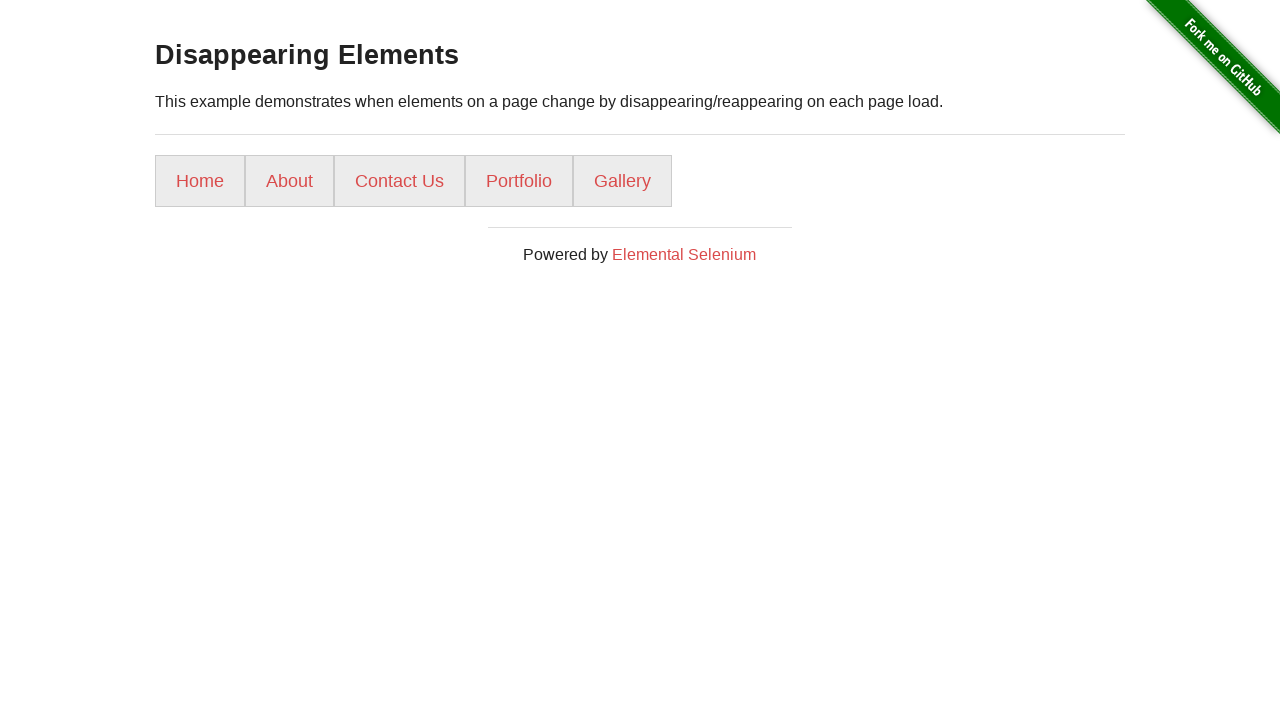

Page loaded and h3 heading appeared
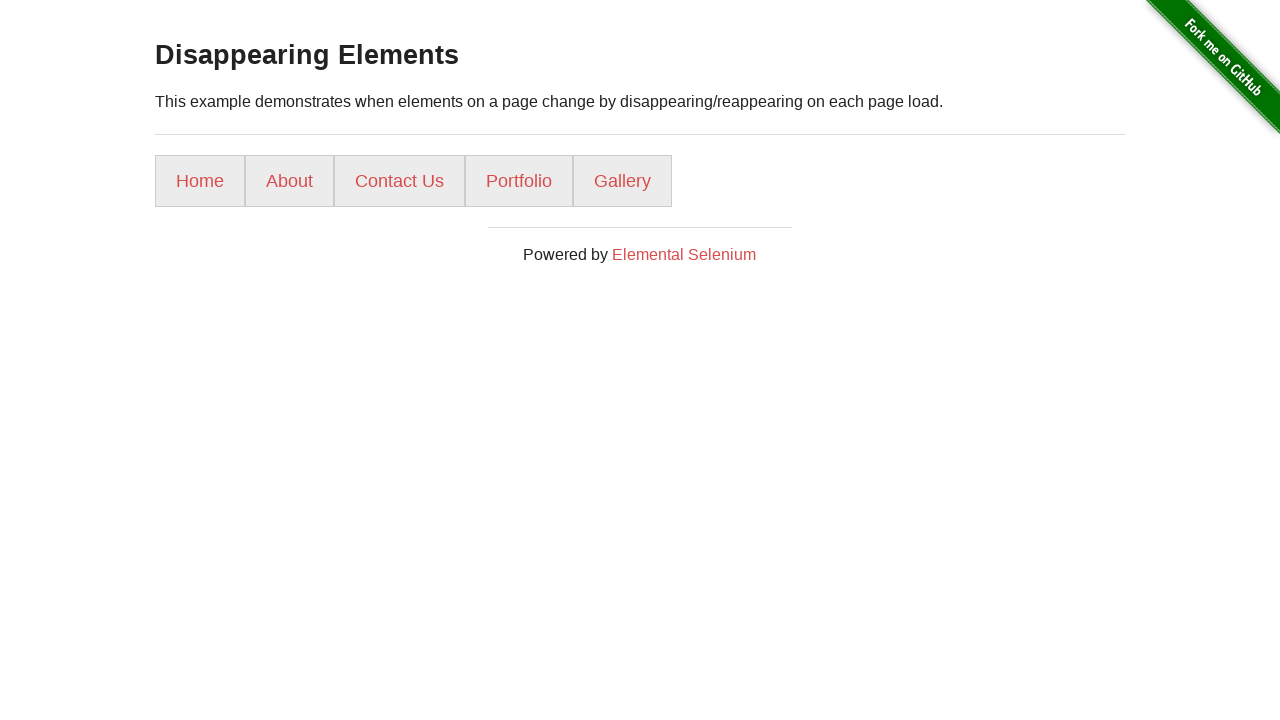

Located all navigation button list items
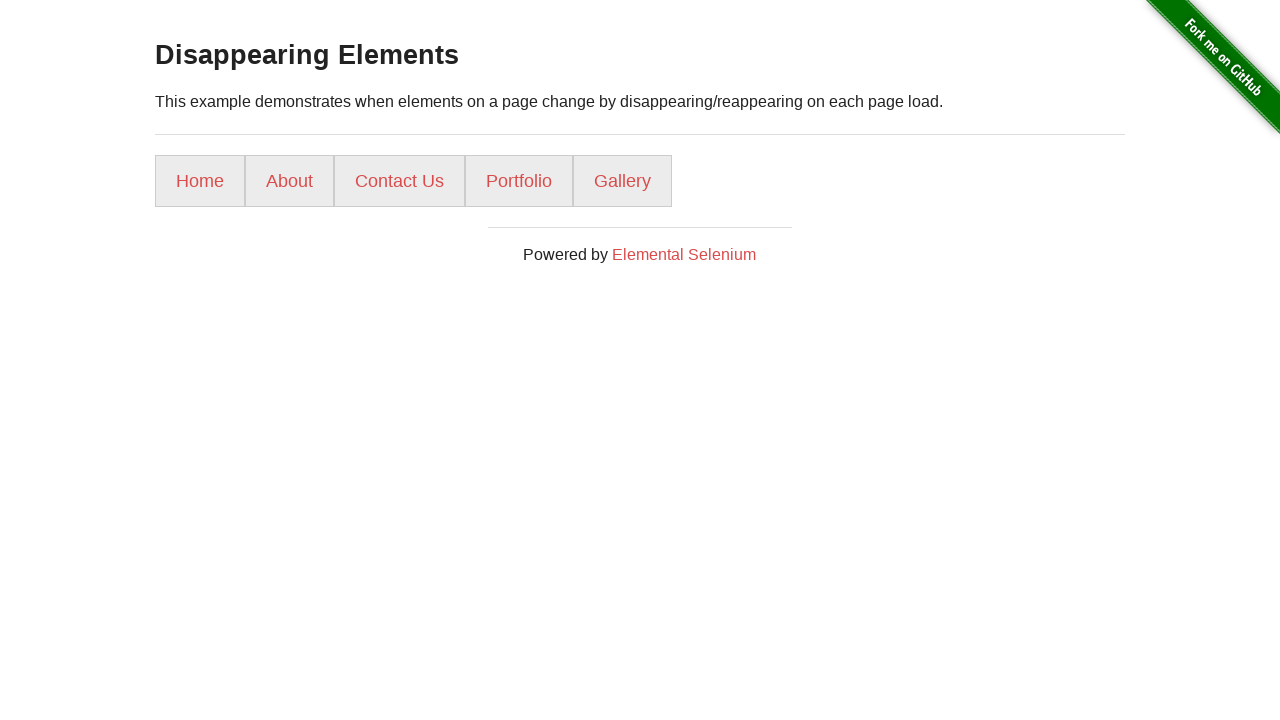

Verified button 1 displays correct text: 'Home'
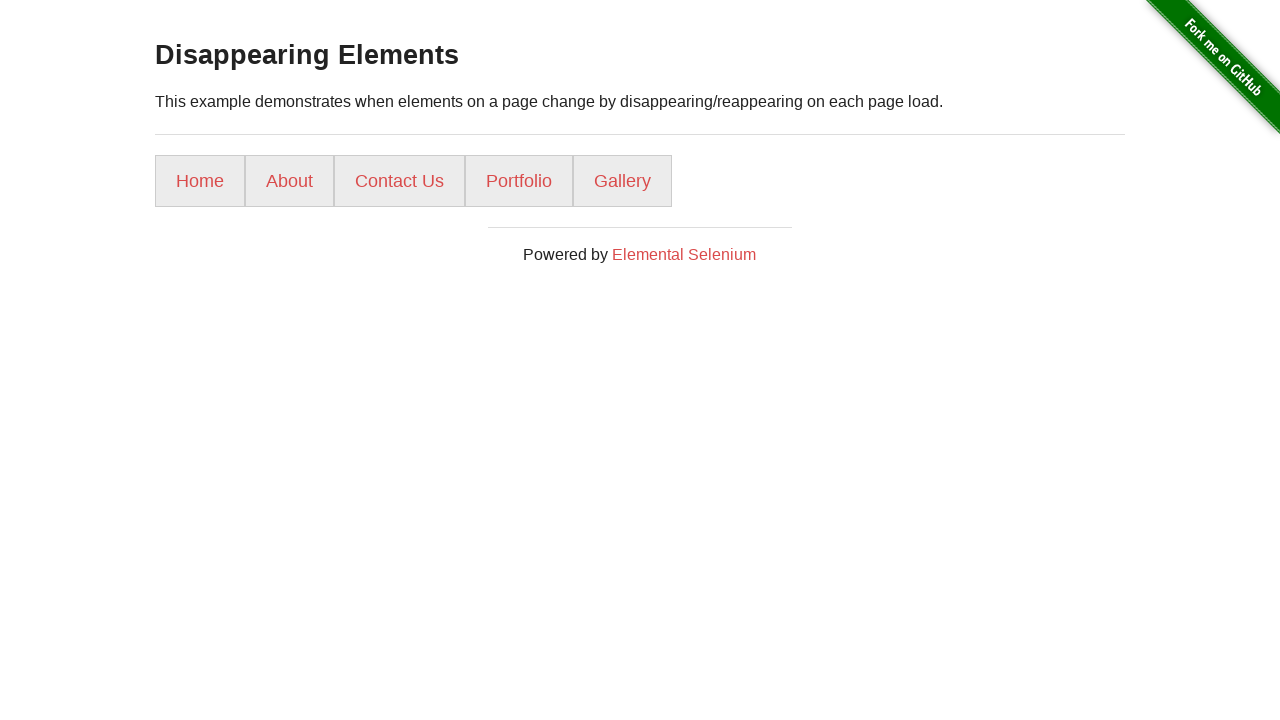

Verified button 2 displays correct text: 'About'
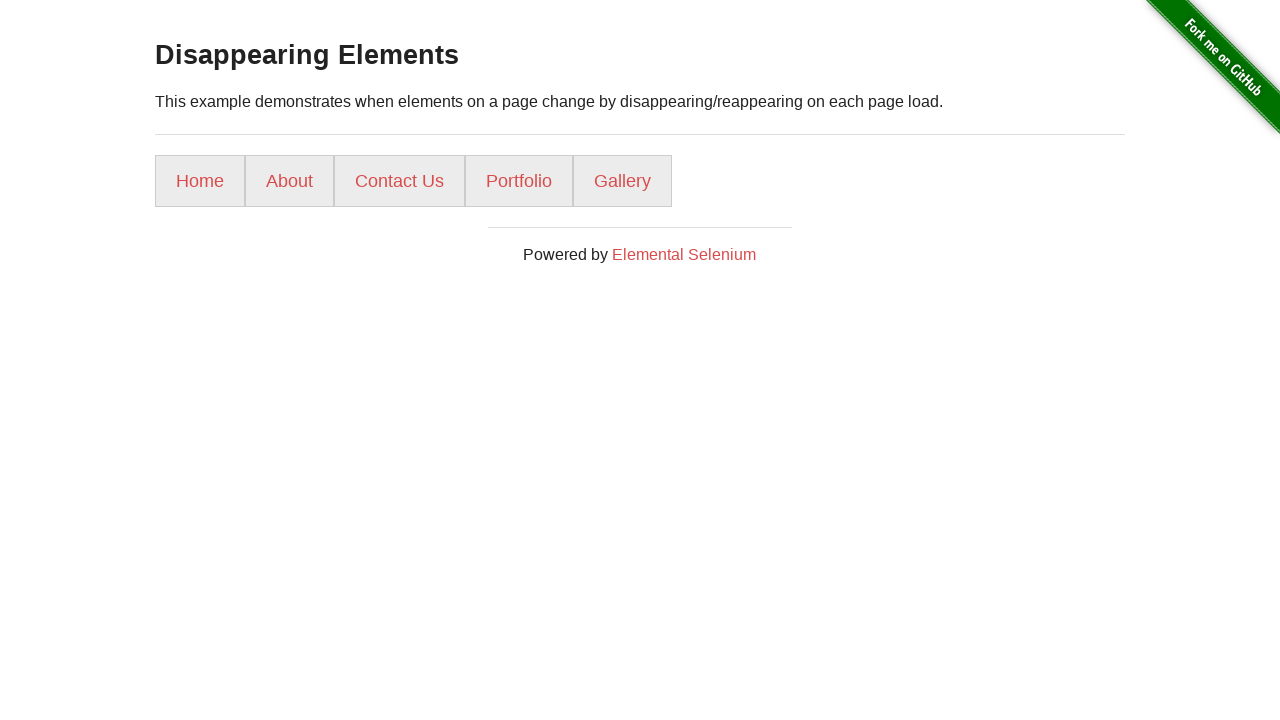

Verified button 3 displays correct text: 'Contact Us'
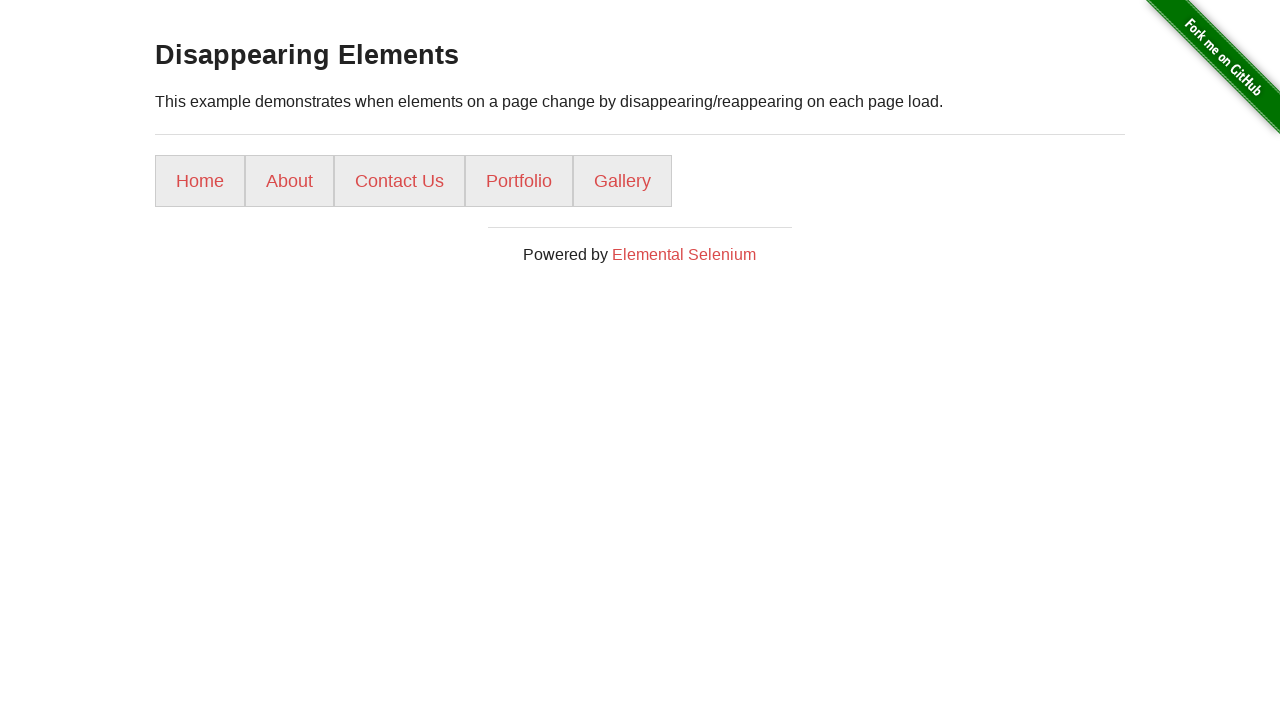

Verified button 4 displays correct text: 'Portfolio'
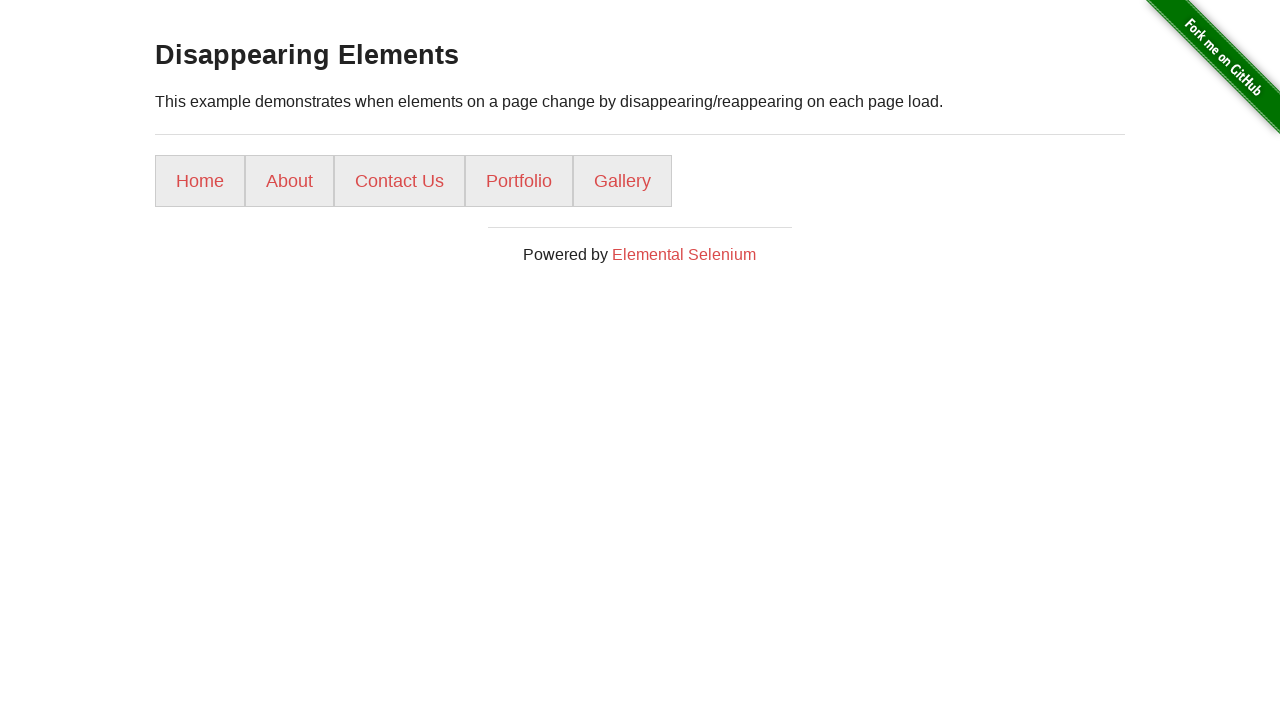

Verified button 5 displays correct text: 'Gallery'
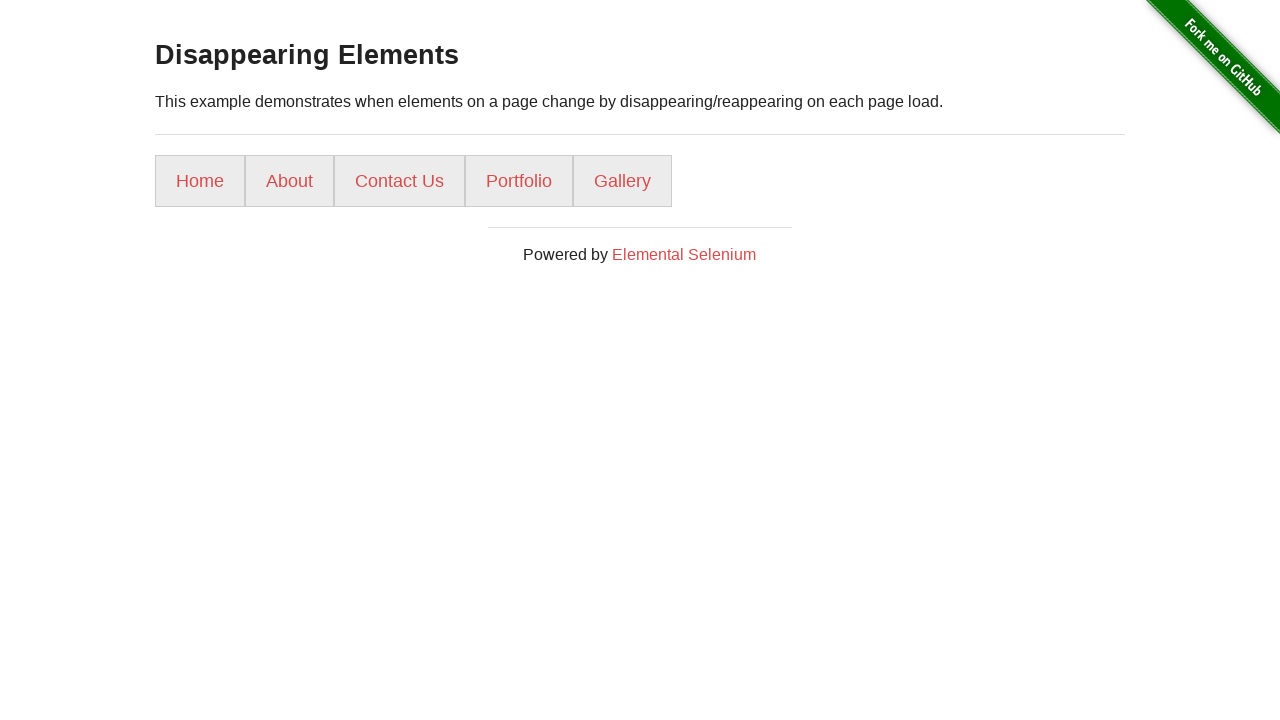

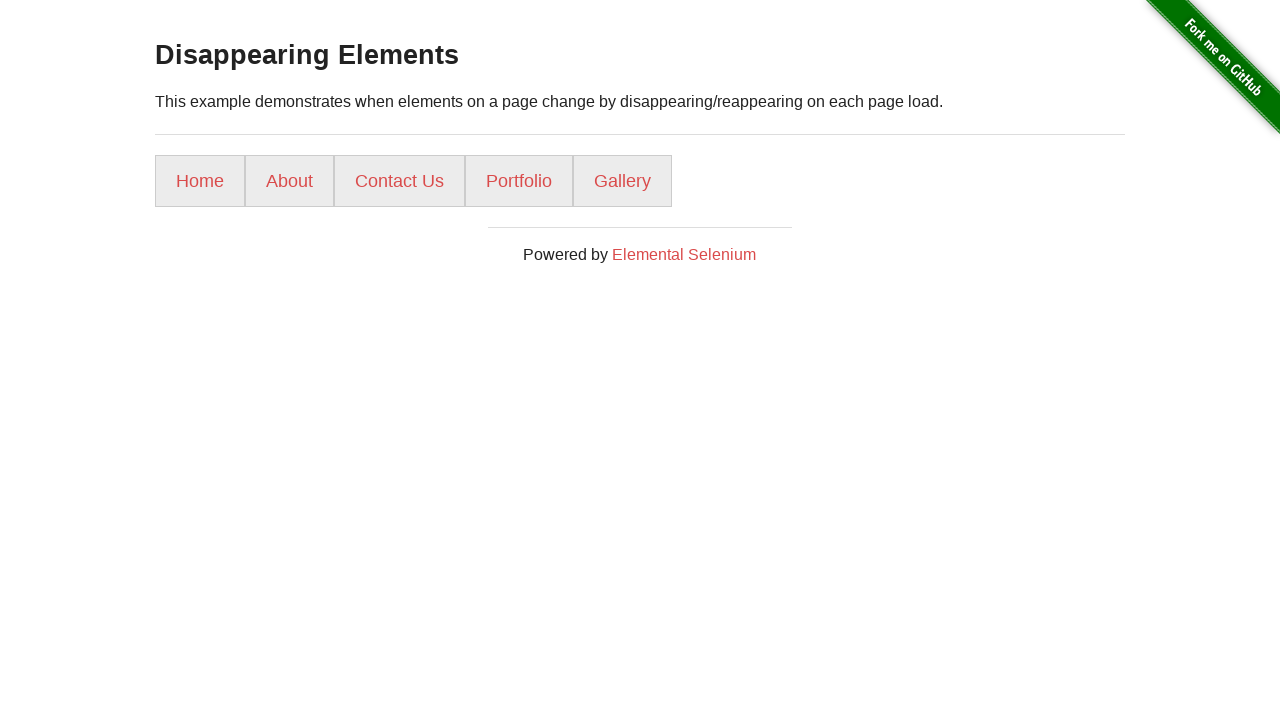